Tests text input by entering special characters into a text box and verifying the value is correctly captured

Starting URL: https://artoftesting.com/samplesiteforselenium

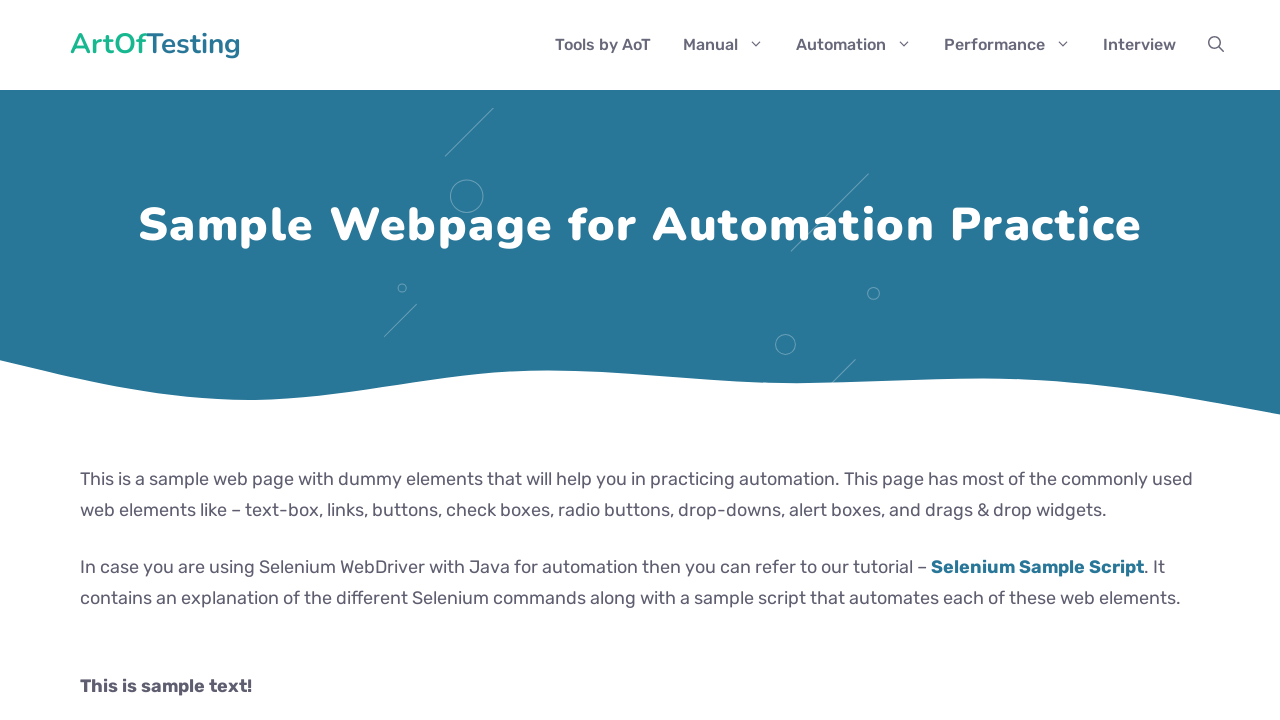

Located text box element with id 'fname'
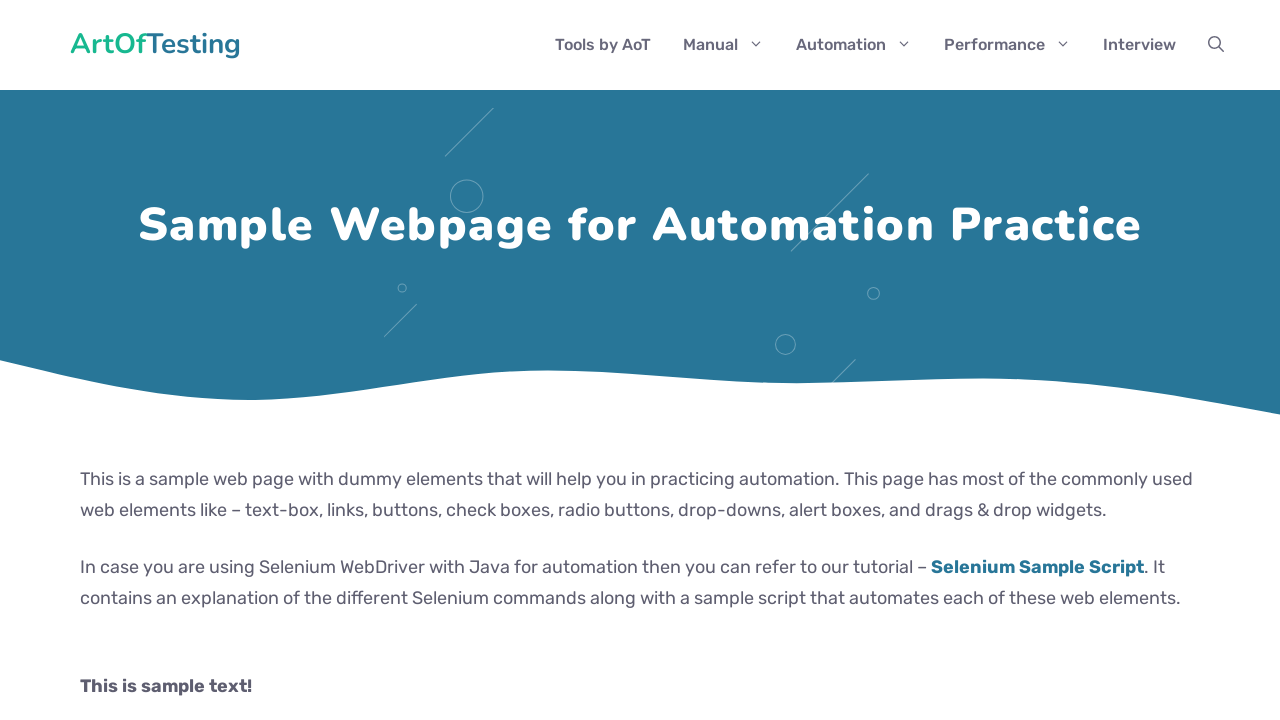

Filled text box with special characters: `1234567890-=asdfghjkl;'zxcvbnm,./\|~!@#$%^&*()_+
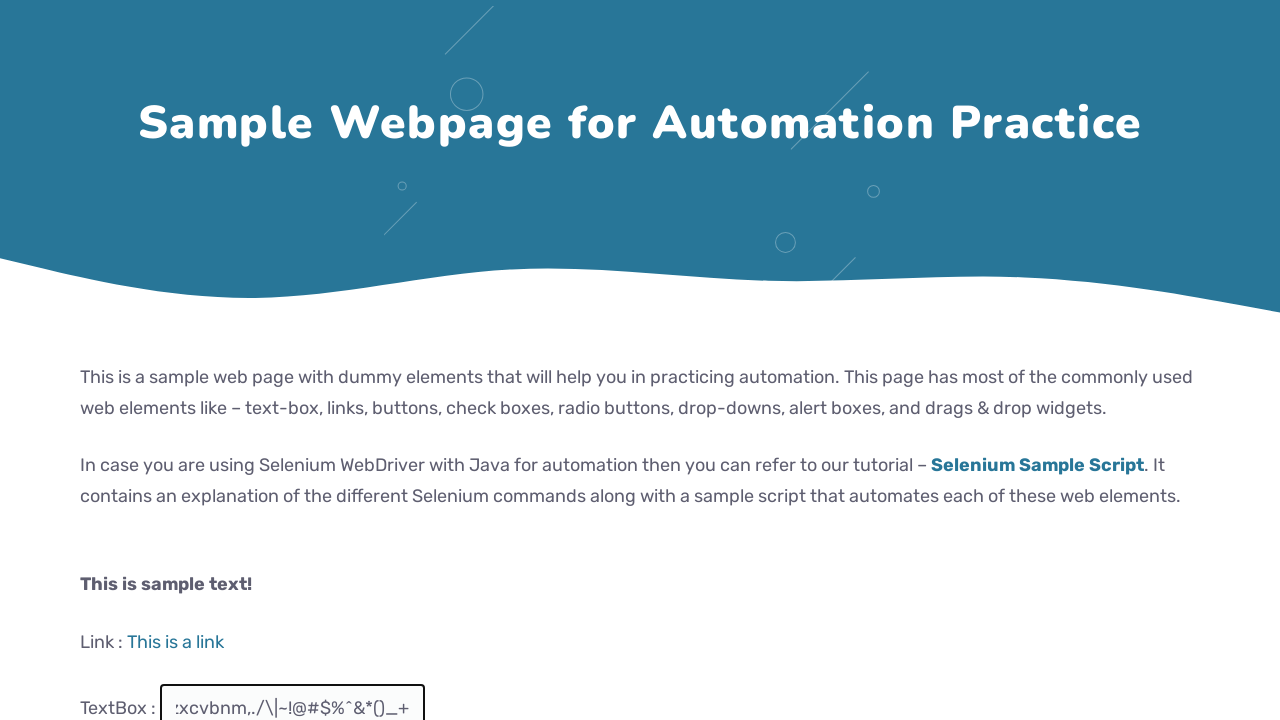

Verified text box value matches entered special characters
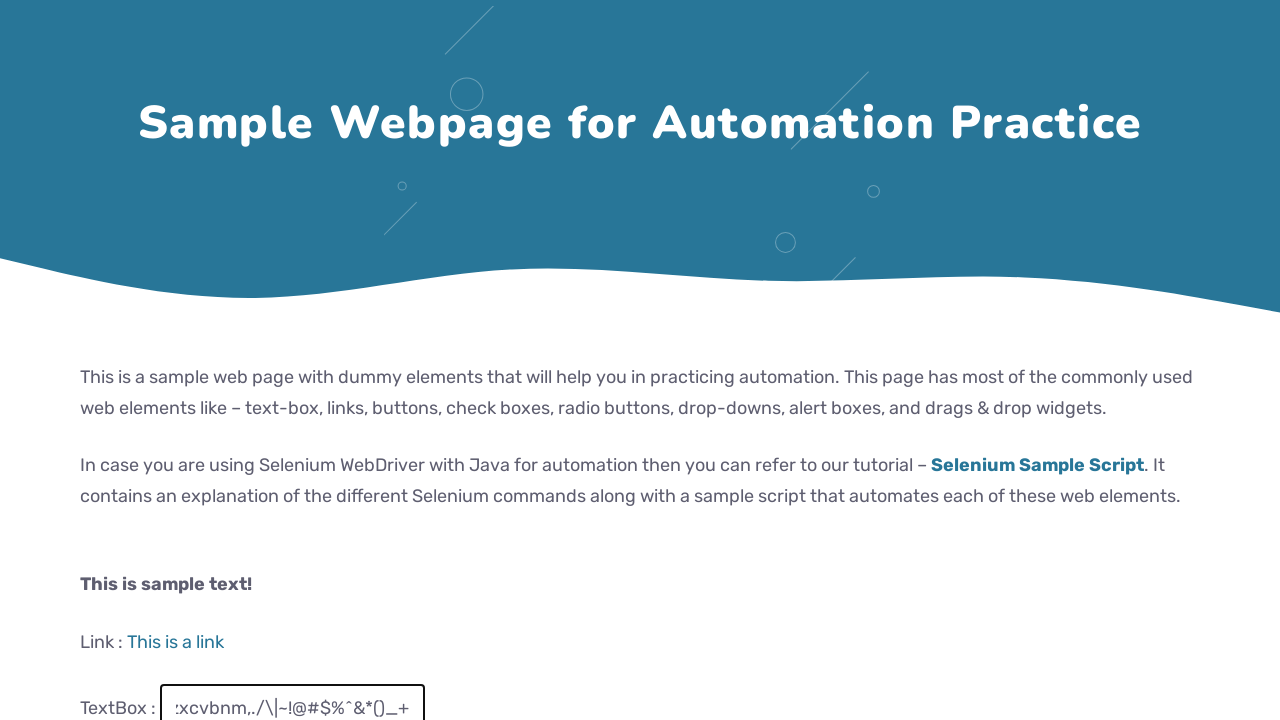

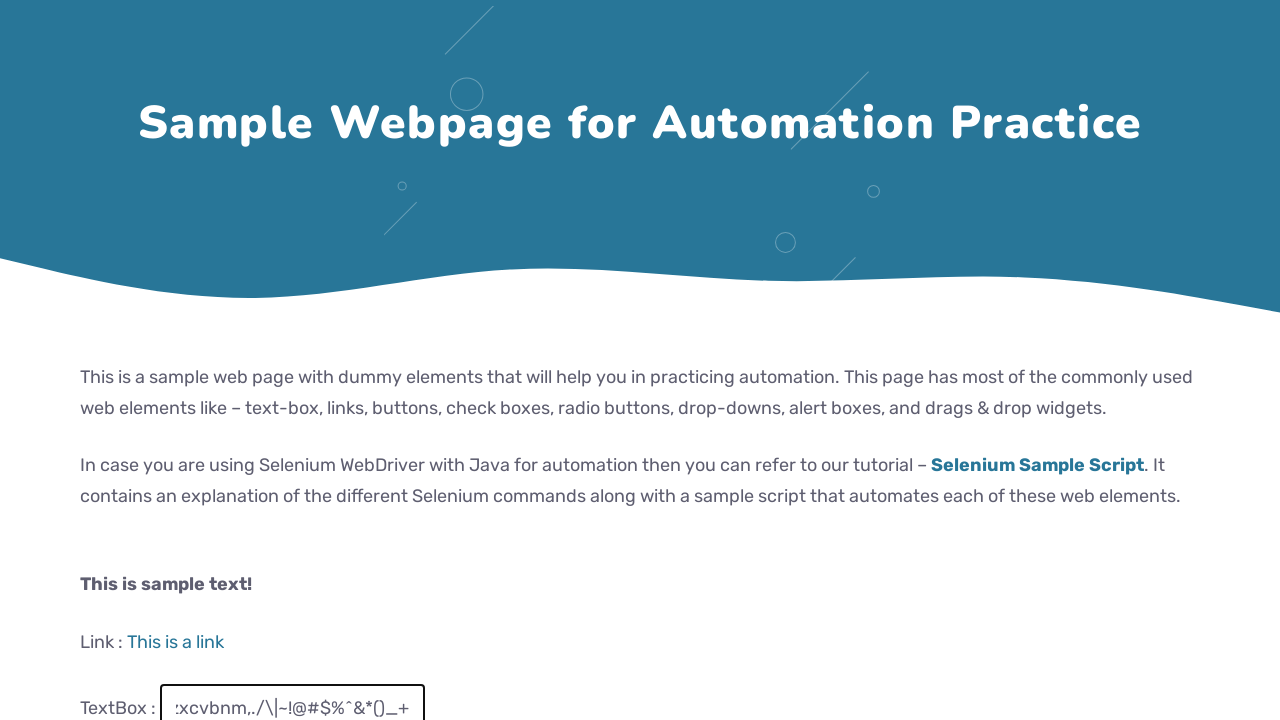